Navigates to the Selenium HQ website, waits briefly, then navigates to ESPN website to test basic page navigation functionality.

Starting URL: http://seleniumhq.org/

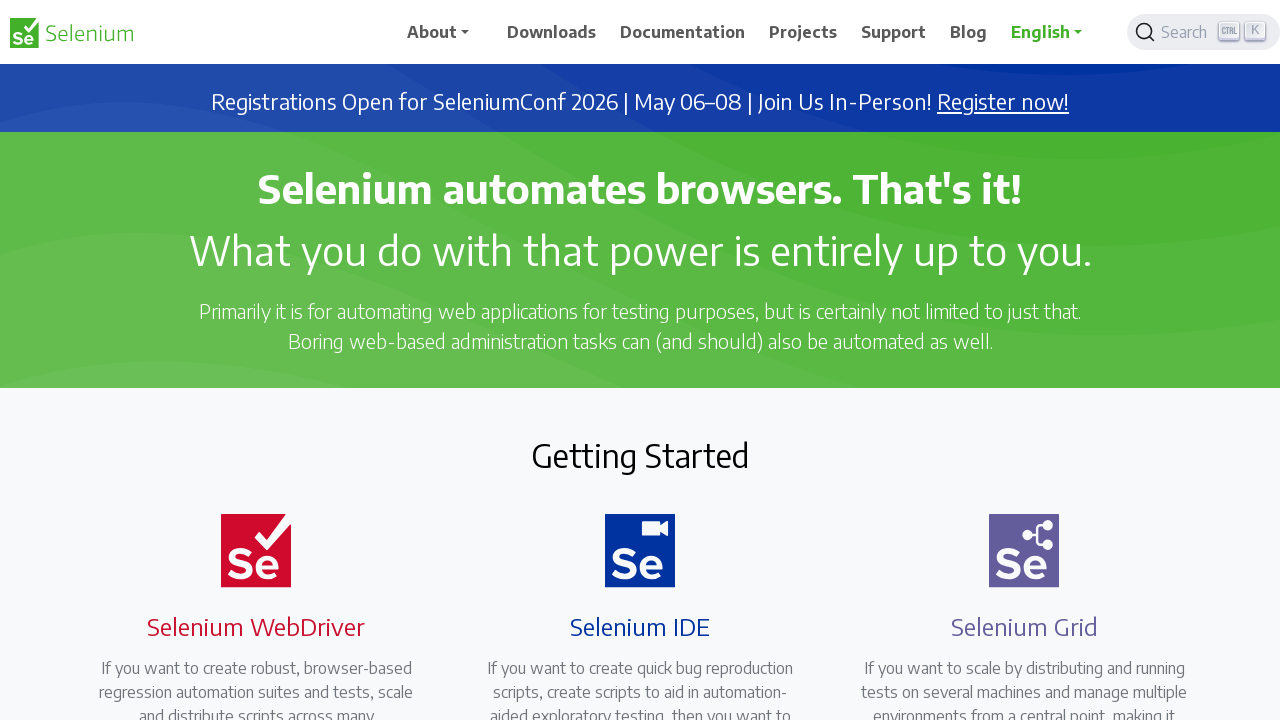

Waited for Selenium HQ initial page to load (domcontentloaded)
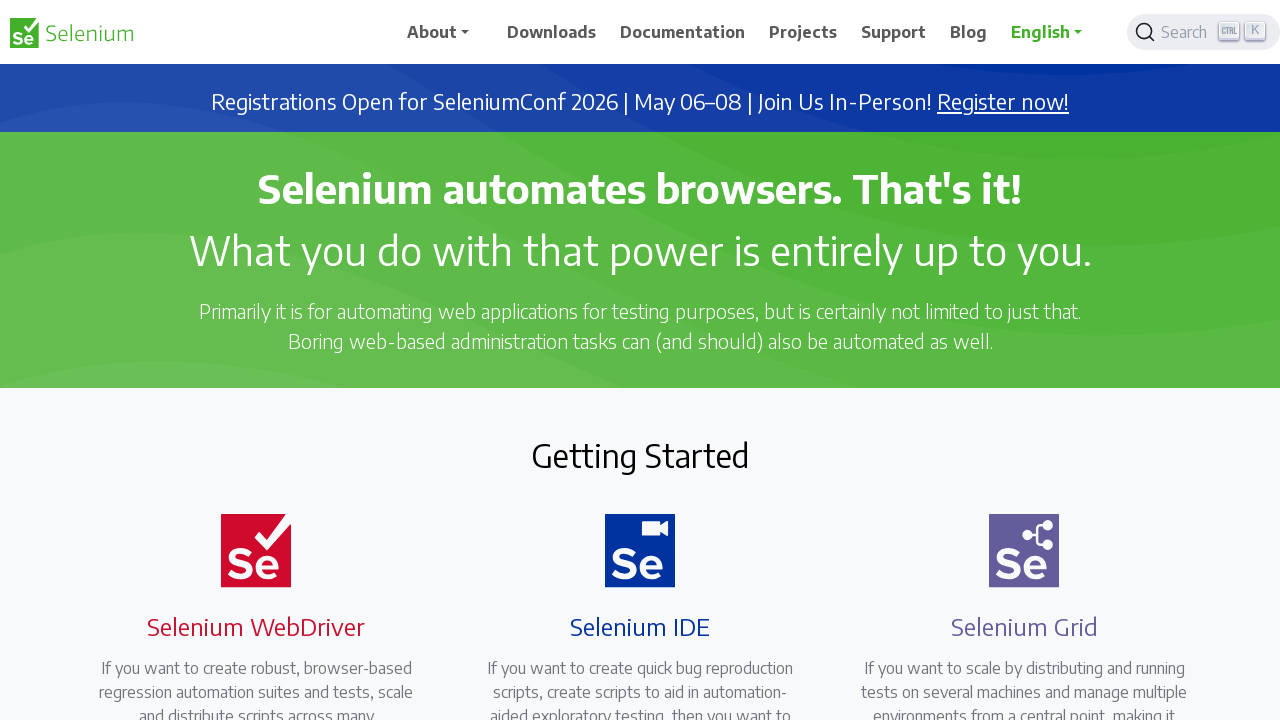

Navigated to ESPN website (http://www.espn.com/)
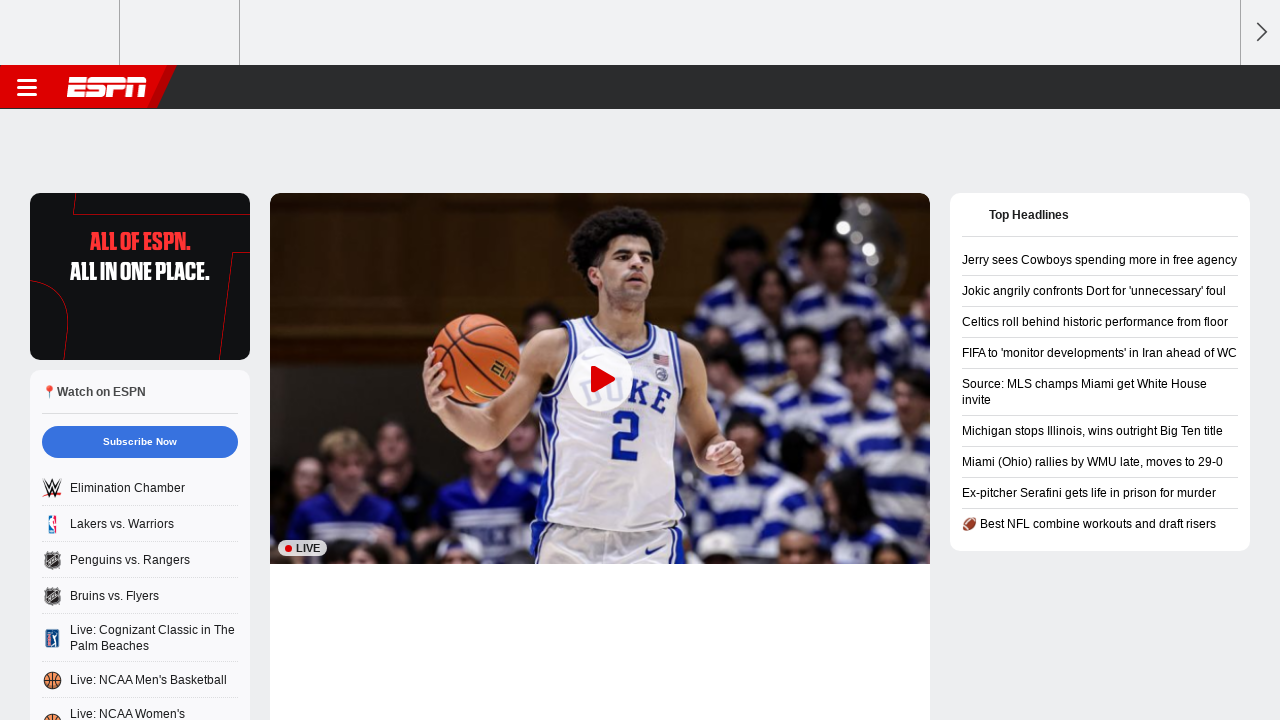

Waited for ESPN page to load (domcontentloaded)
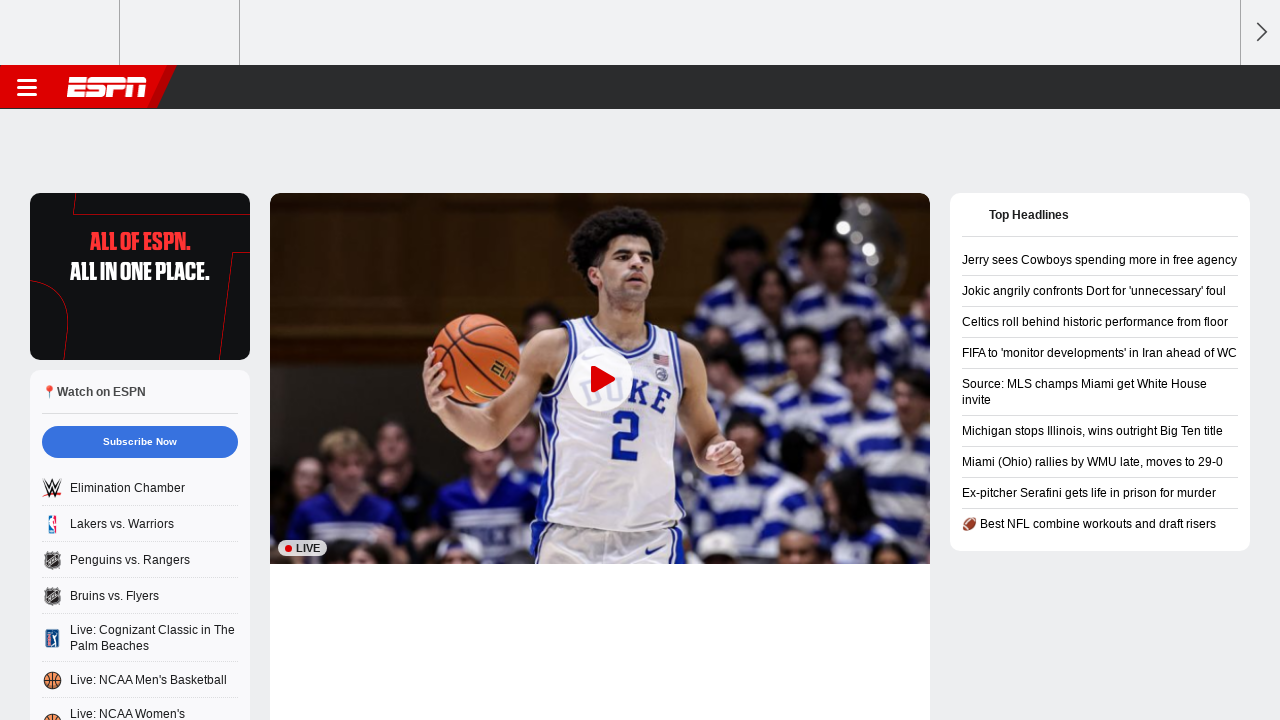

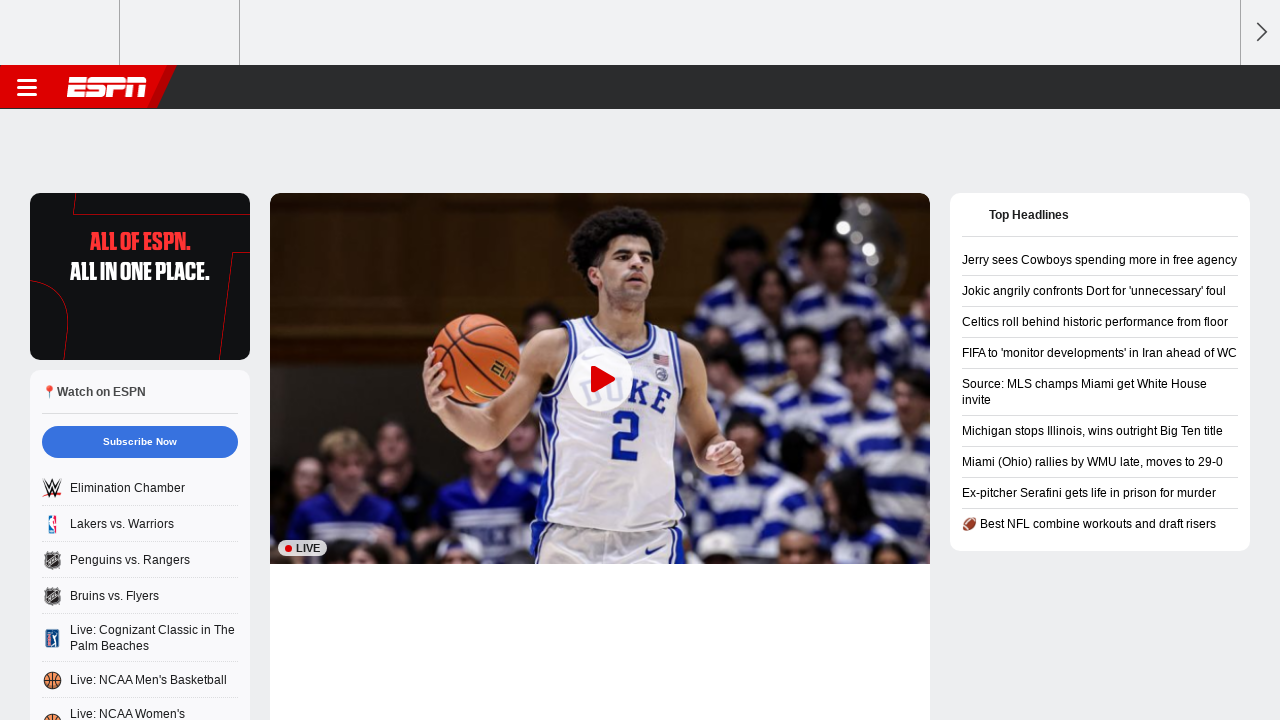